Searches for BIOS files on SuperMicro support page by entering a motherboard name in the search field

Starting URL: https://www.supermicro.com/support/resources/bios_ipmi.php?type=BIOS

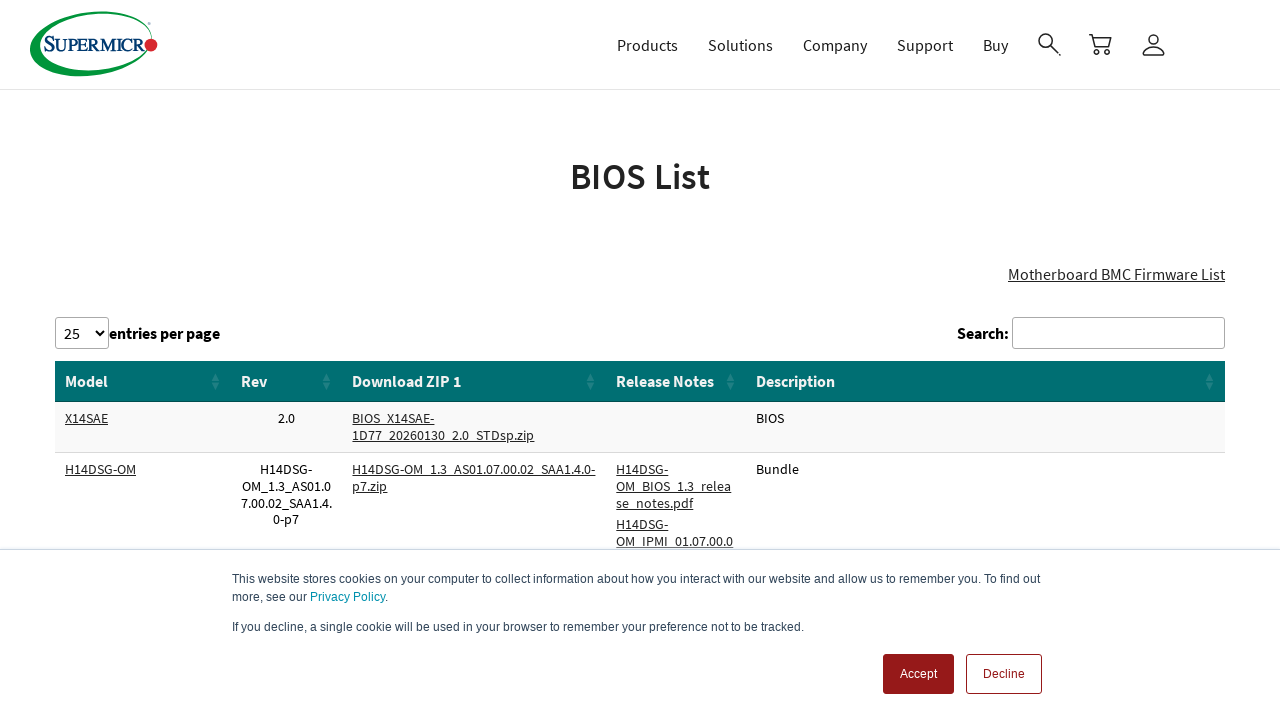

Located search input field for BIOS data table
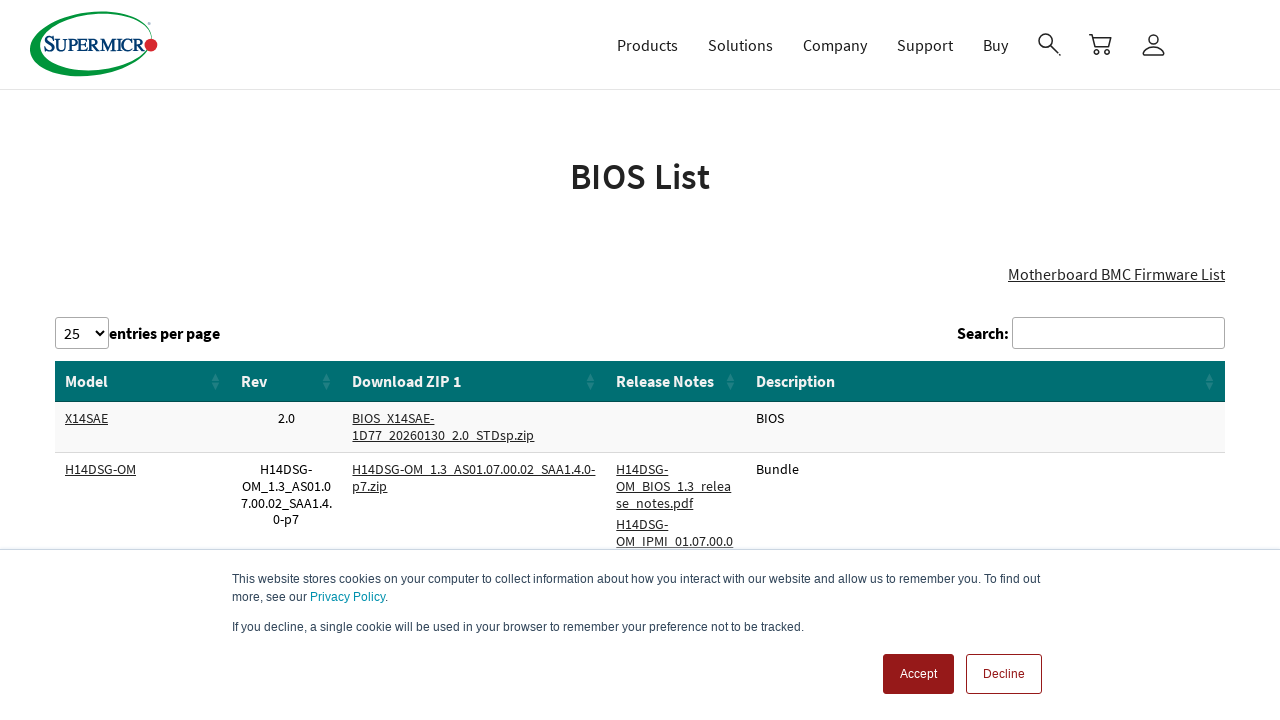

Entered motherboard name 'X11DPH-T' in search field on xpath=//input[@type="search" and @aria-controls="DataTables_Table_0"]
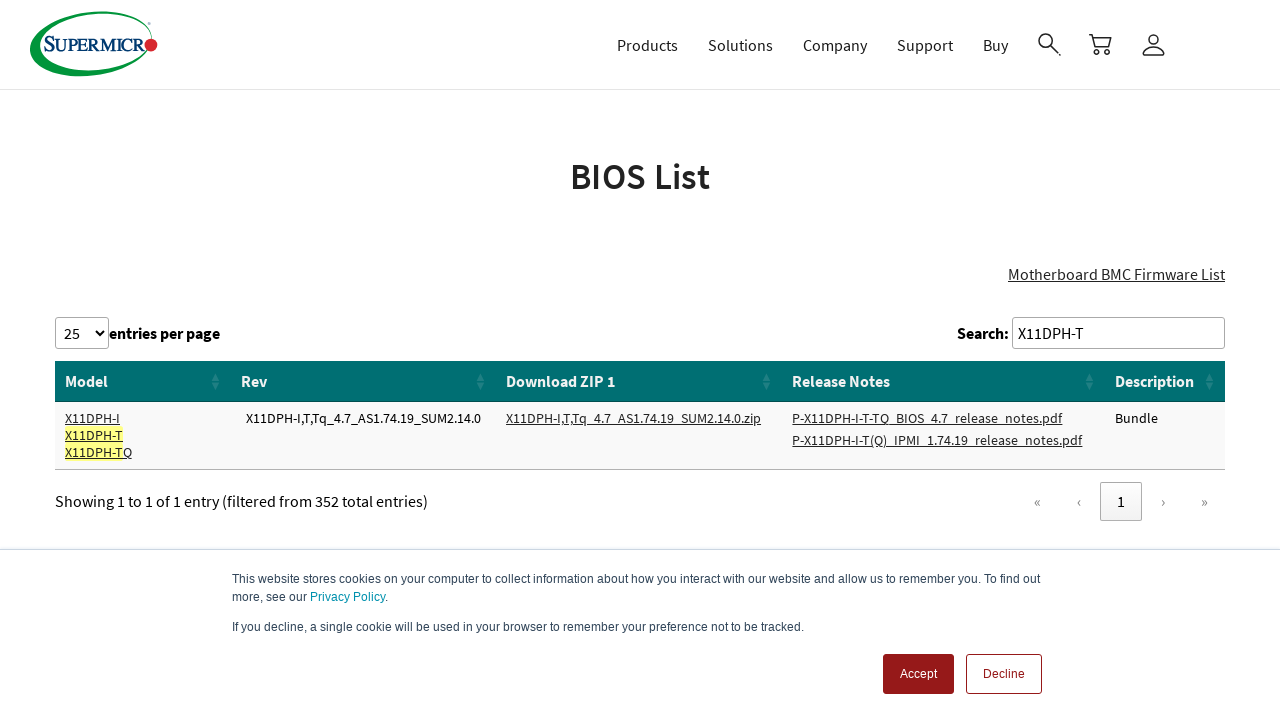

Waited for table to update with filtered BIOS results
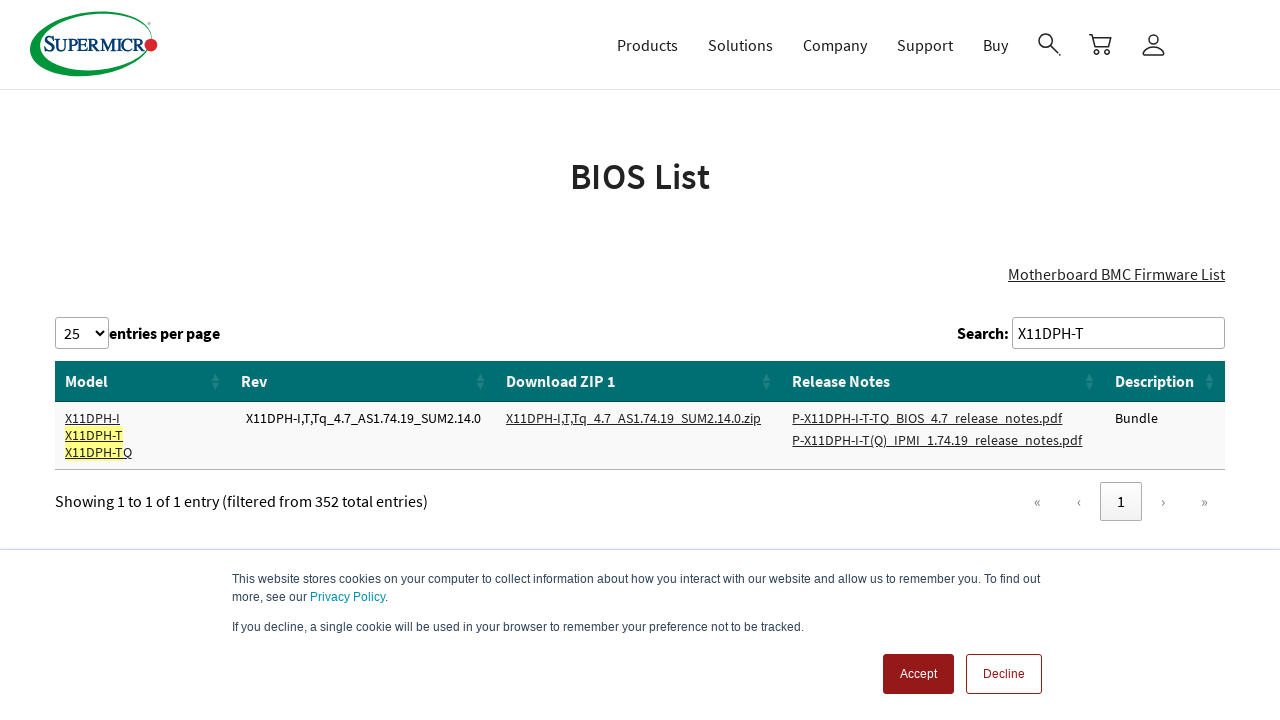

Located all BIOS file links in filtered results
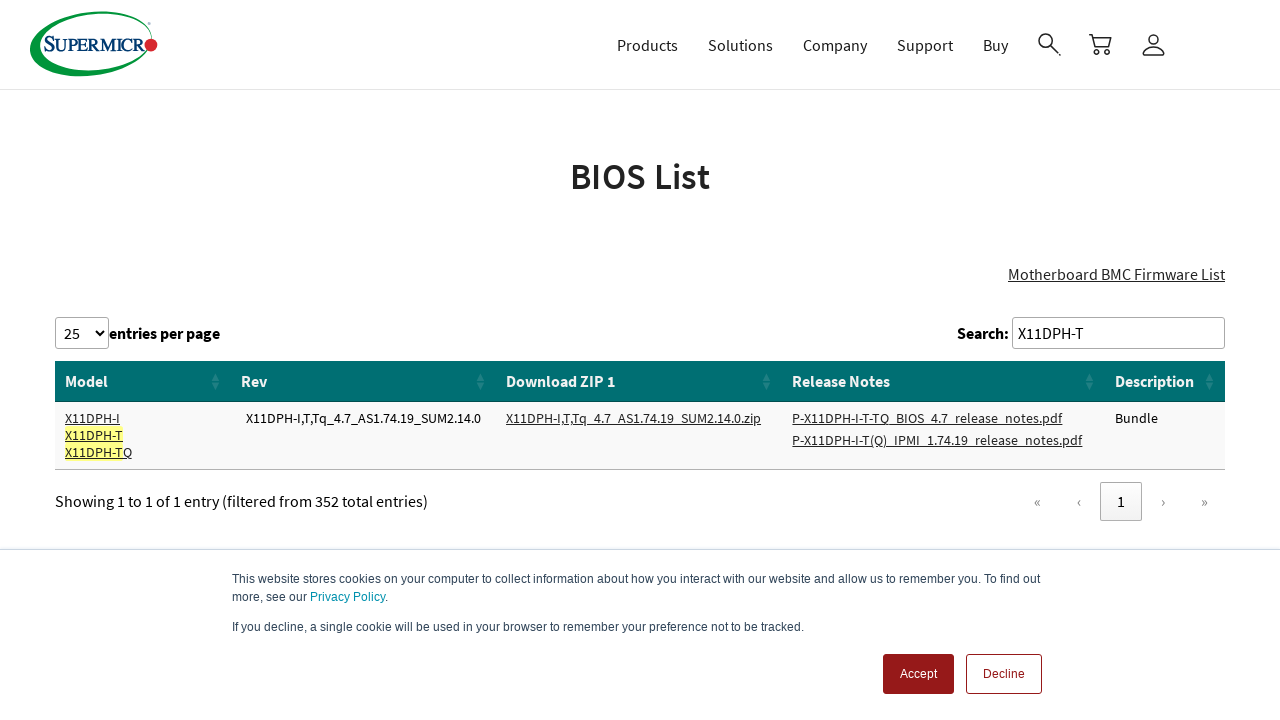

Retrieved text content from BIOS link 1
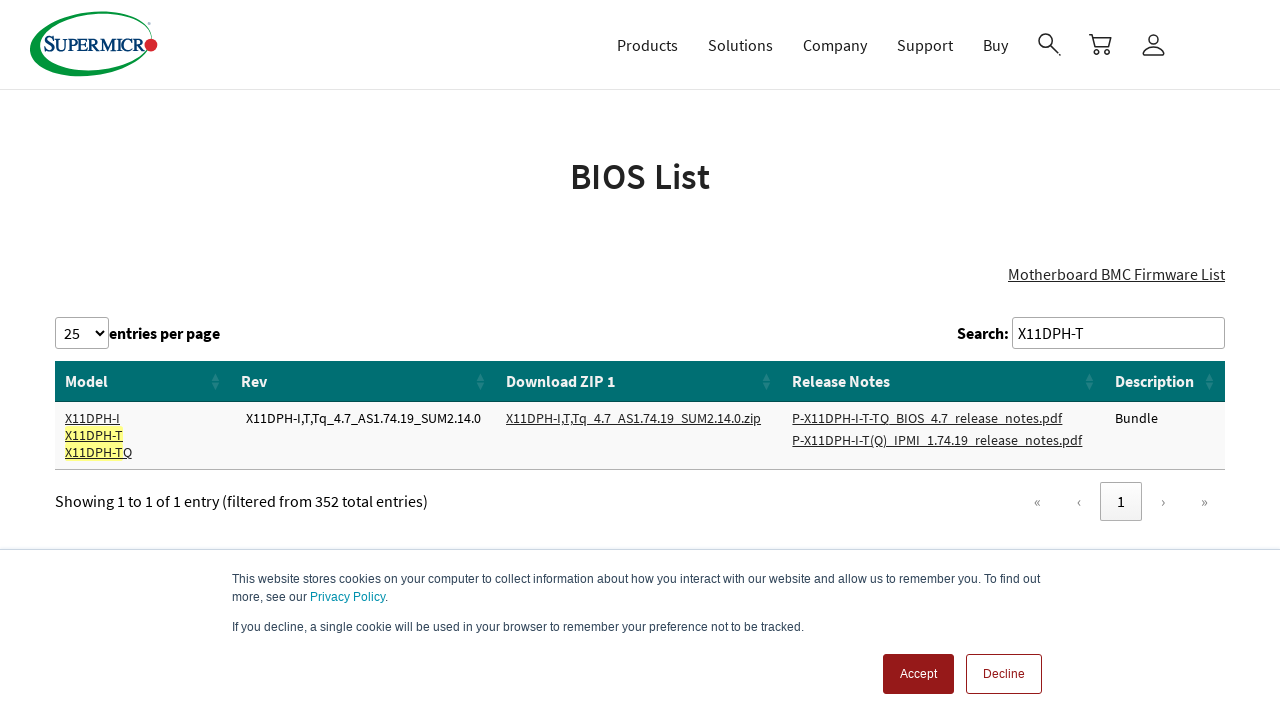

Found BIOS zip file at link 1
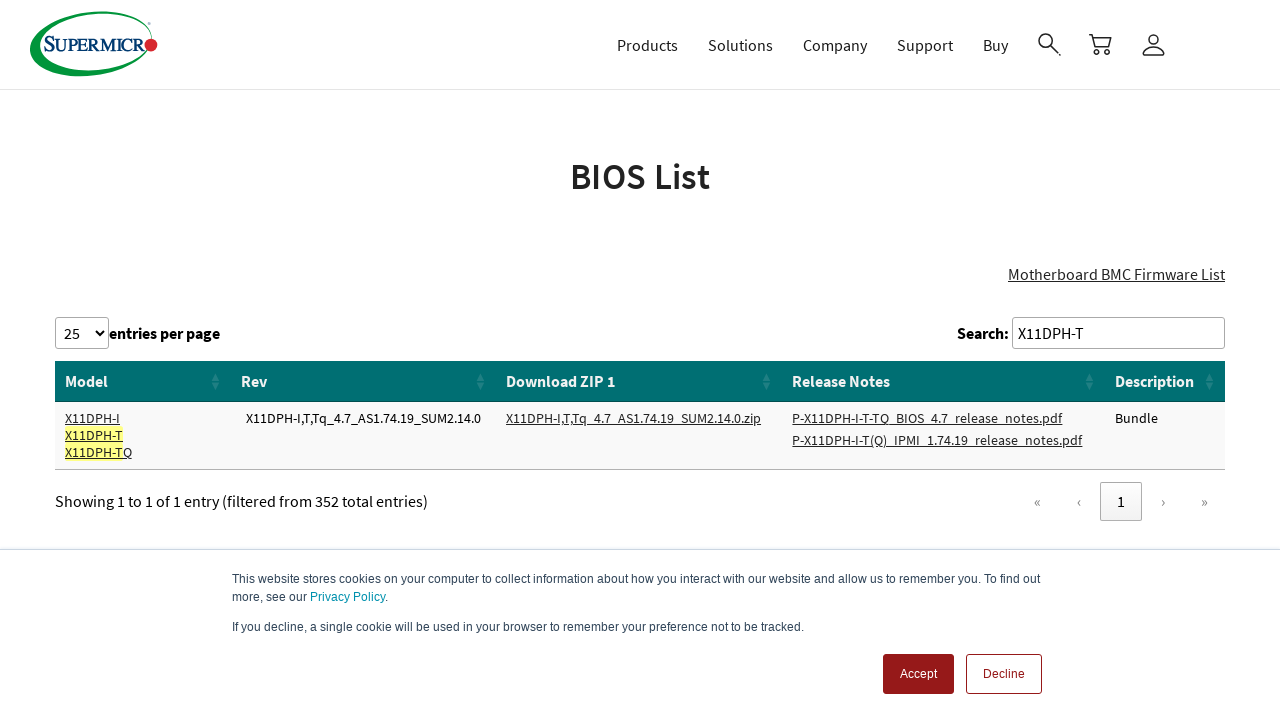

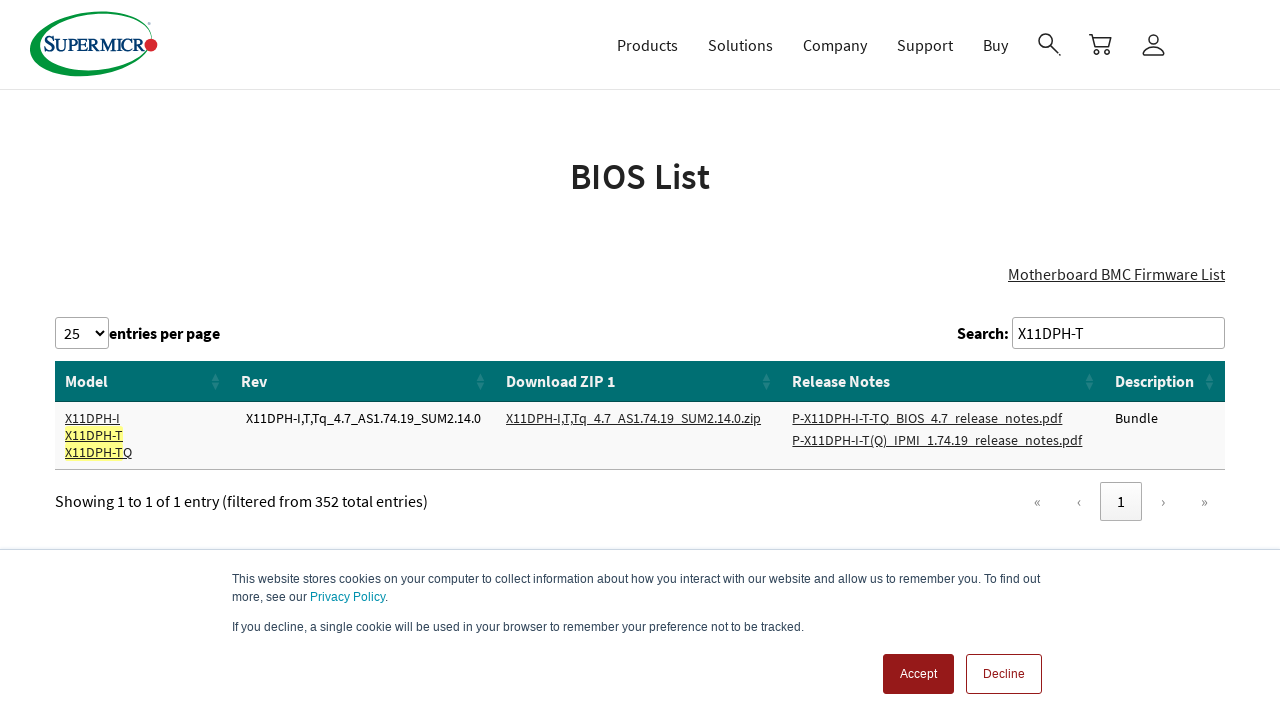